Tests selecting an option from a dropdown menu and verifying the selection

Starting URL: http://the-internet.herokuapp.com/dropdown

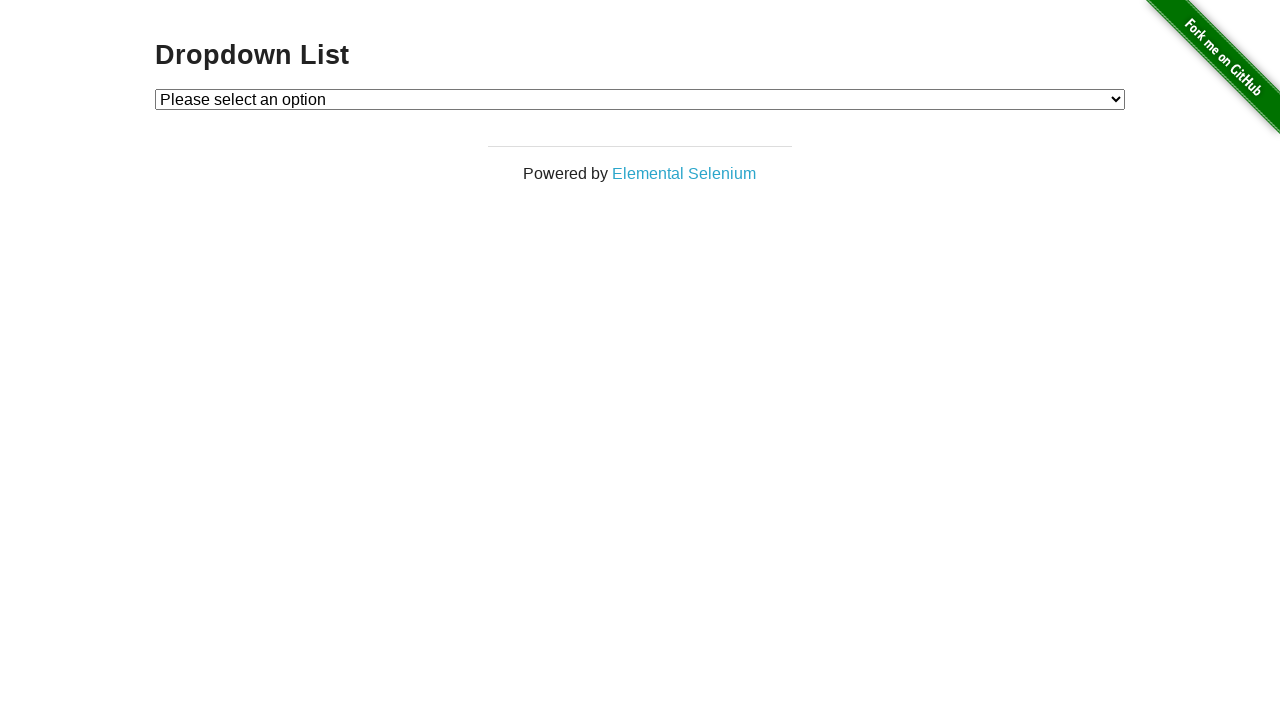

Navigated to dropdown test page
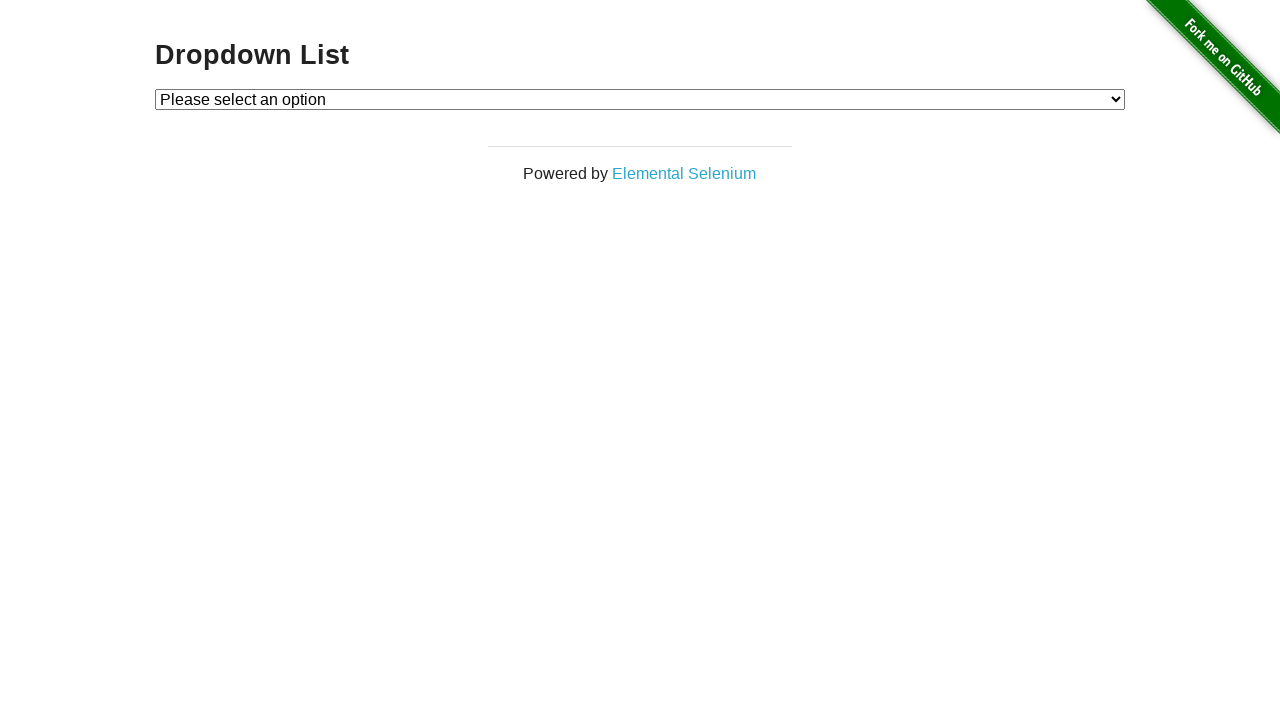

Selected 'Option 1' from dropdown menu on #dropdown
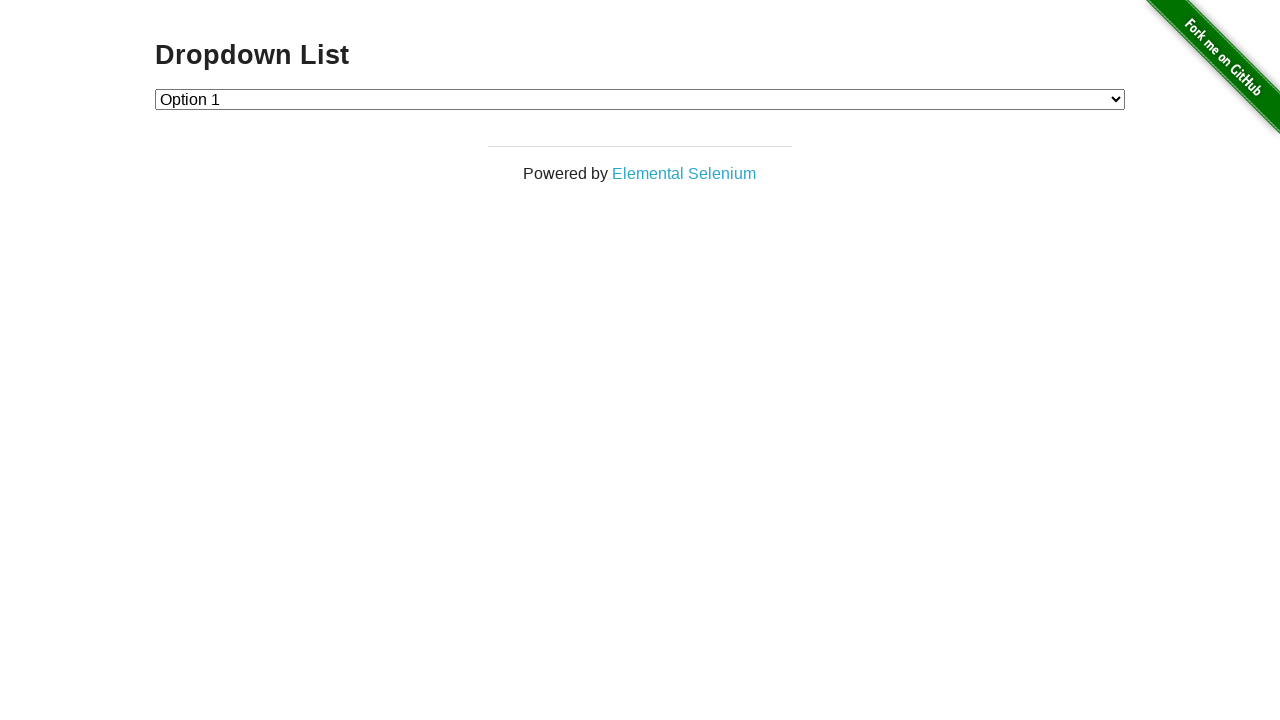

Retrieved selected dropdown value
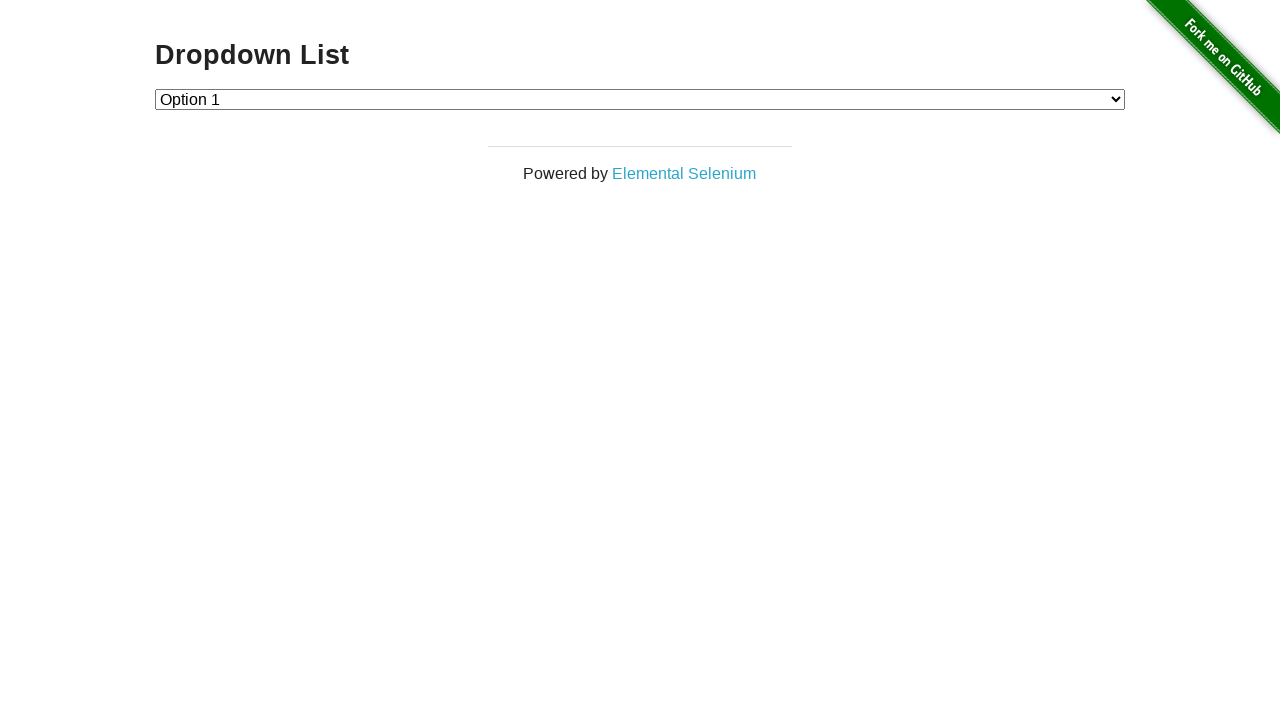

Verified that selected option value is '1' (Option 1)
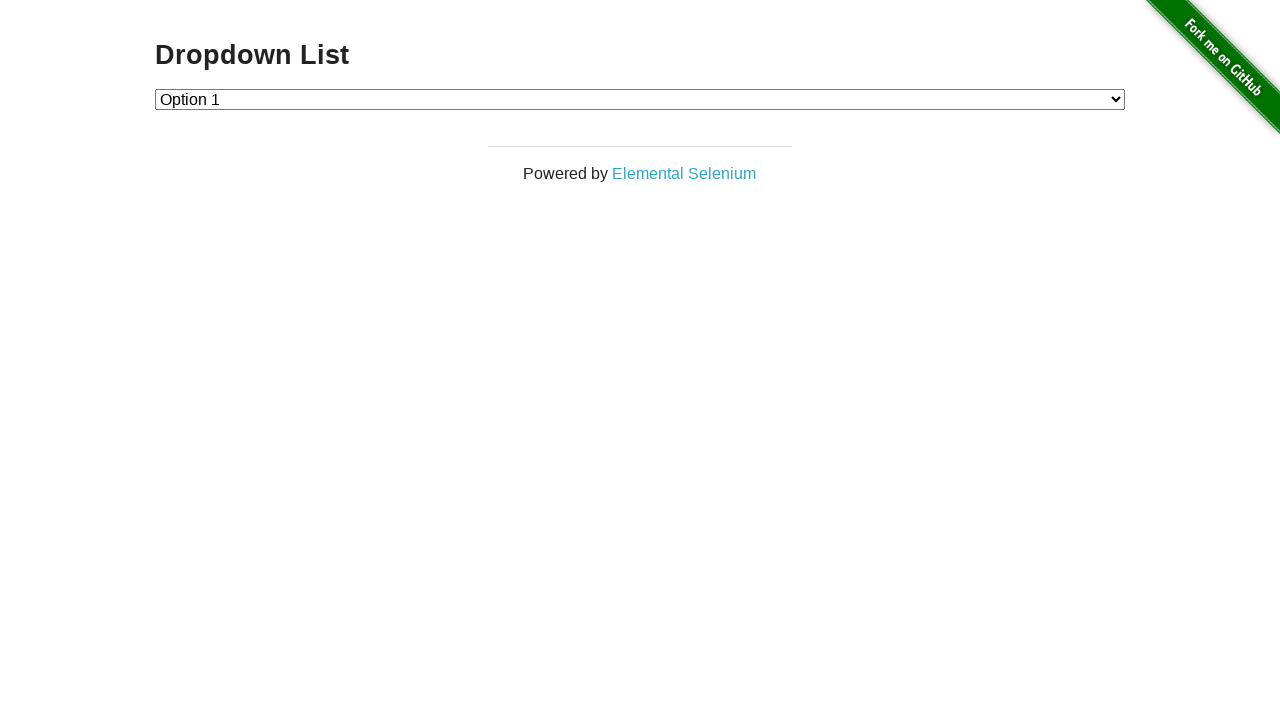

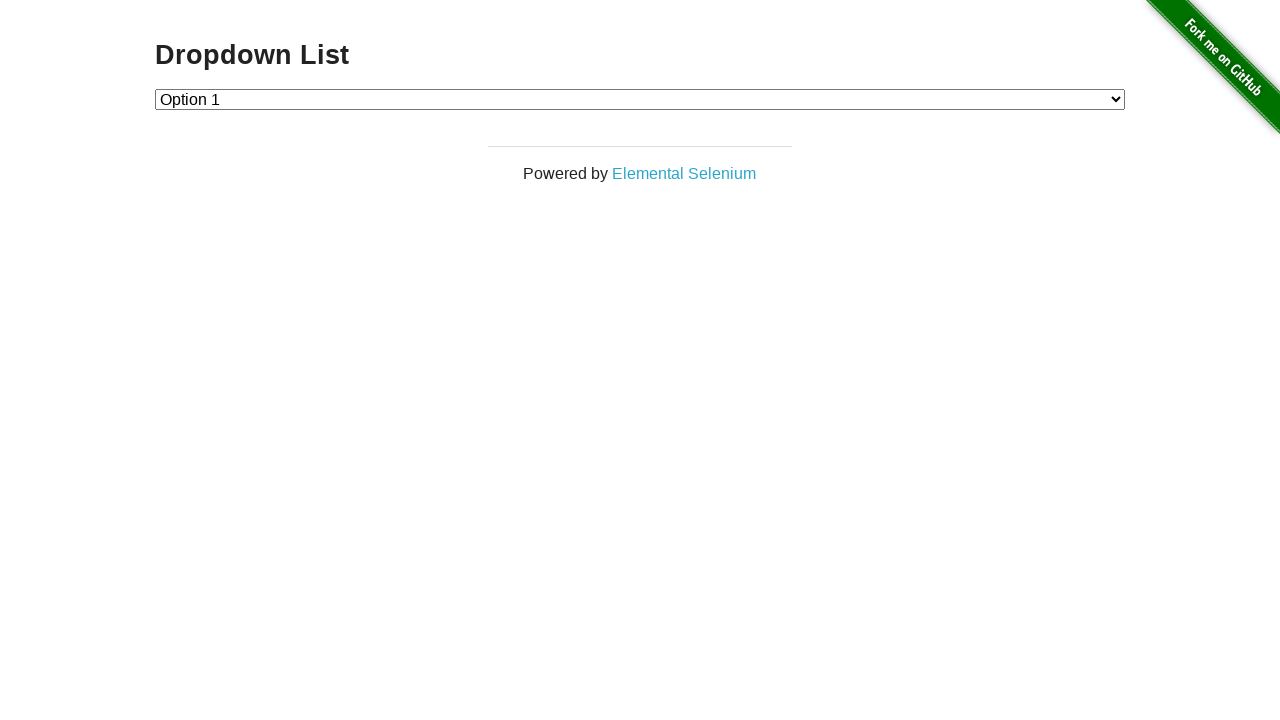